Tests dismissing a JavaScript confirm dialog by clicking a button, dismissing the confirm, and verifying the cancel result message.

Starting URL: https://automationfc.github.io/basic-form/index.html

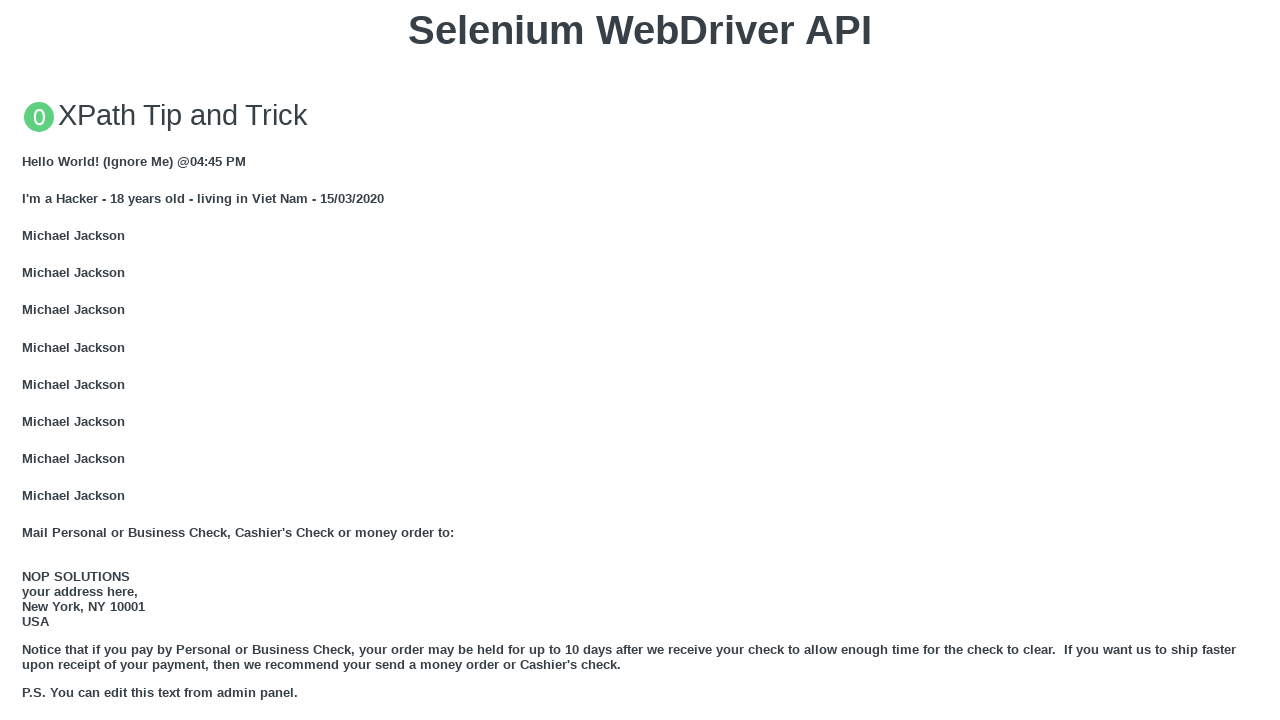

Set up dialog handler to dismiss confirm dialogs
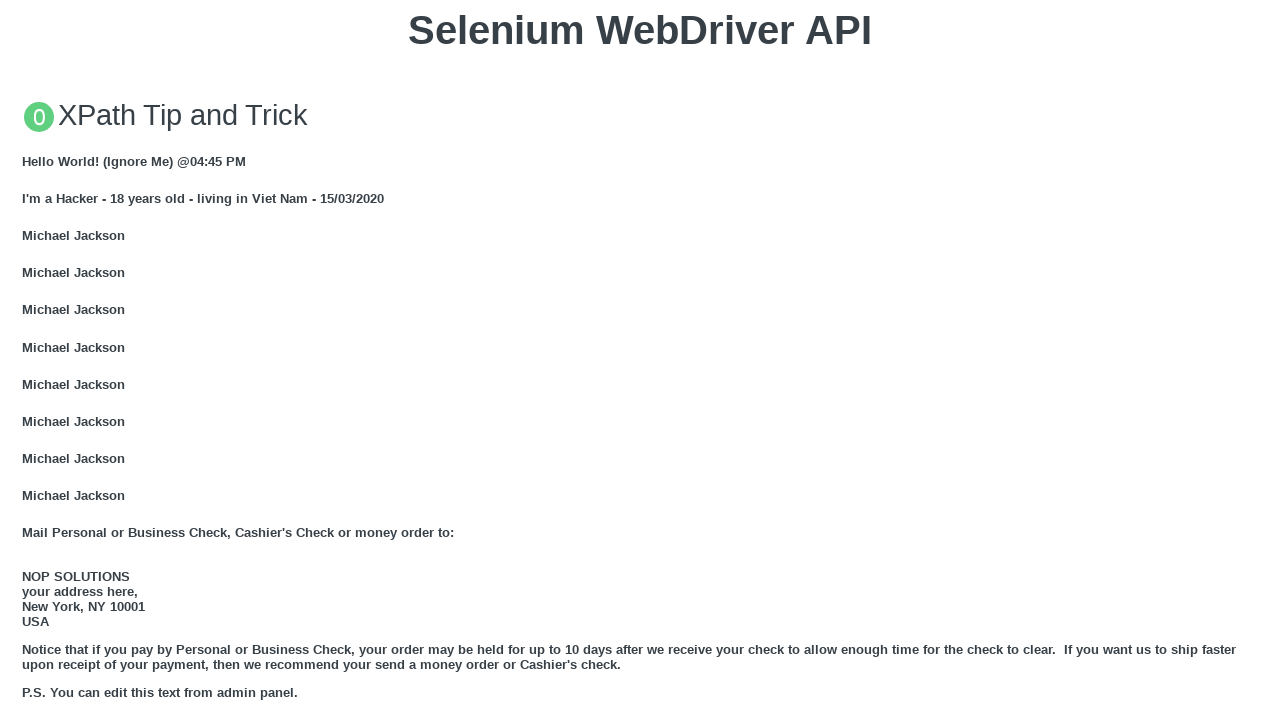

Clicked button to trigger JavaScript confirm dialog at (640, 360) on xpath=//button[text()='Click for JS Confirm']
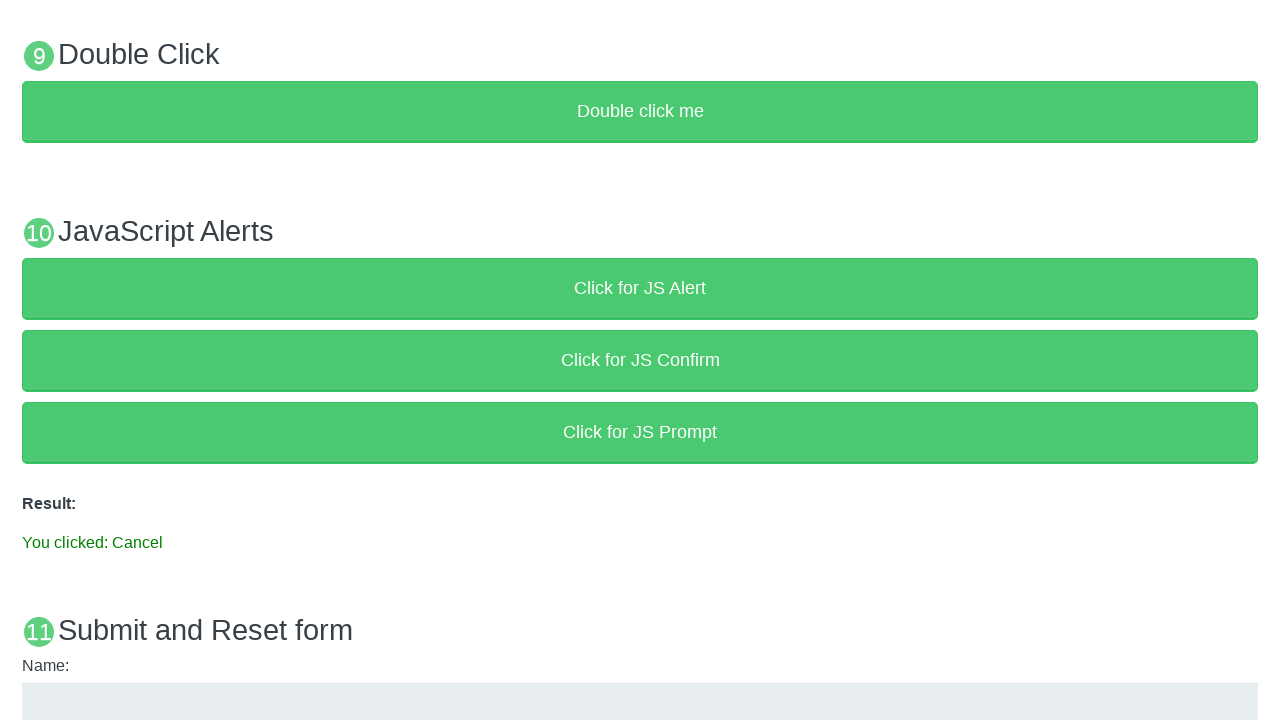

Confirmed dialog was dismissed and result message appeared
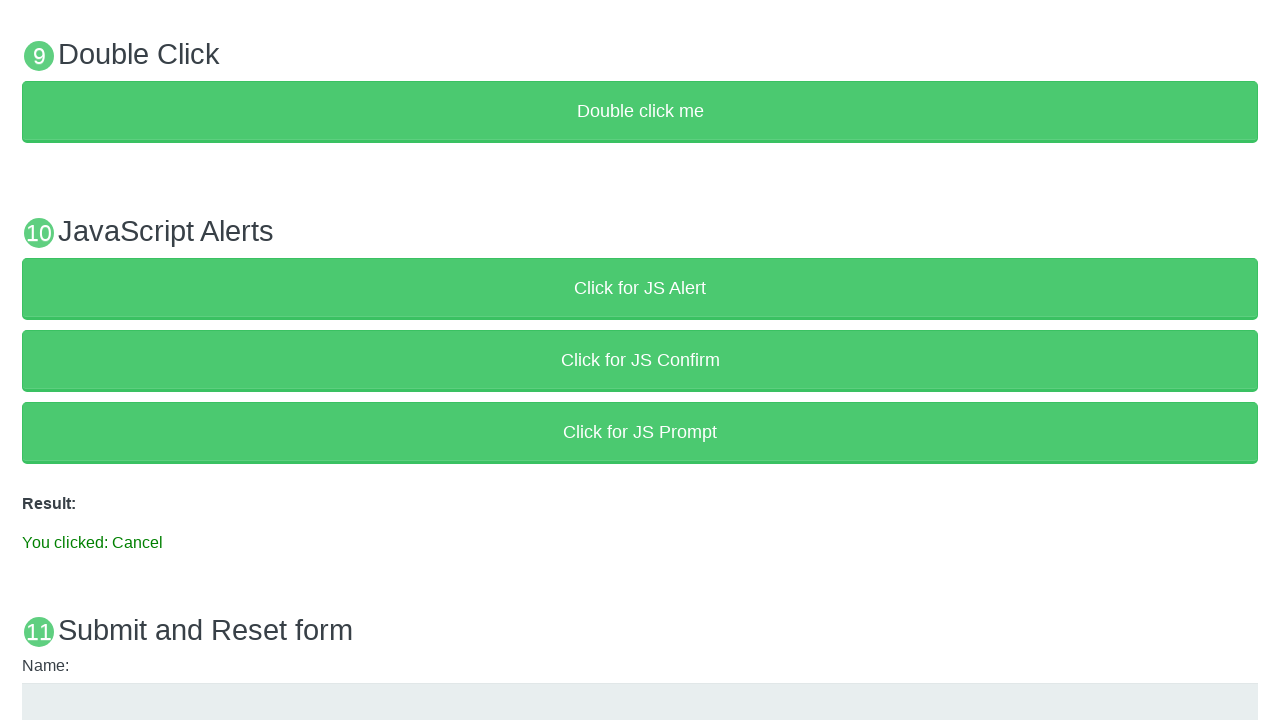

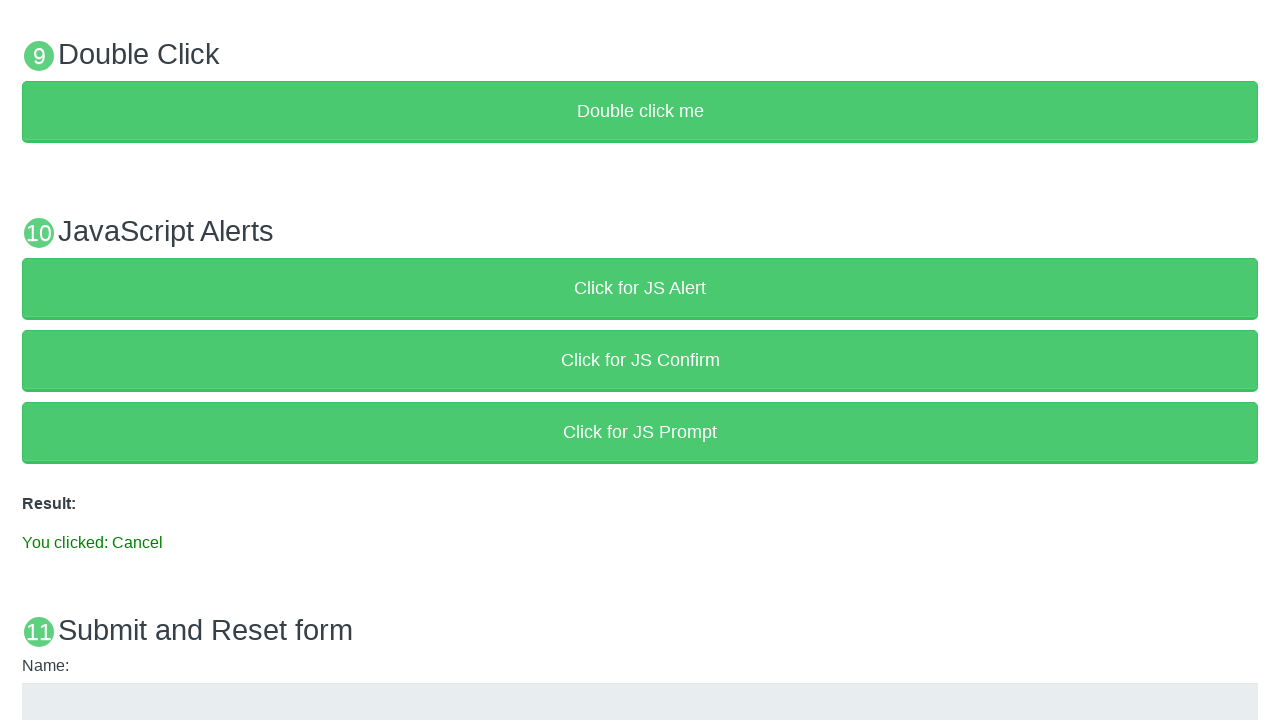